Tests navigation to the registration page by clicking the registration link on the homepage and verifying the URL changes correctly.

Starting URL: https://qa.koel.app/

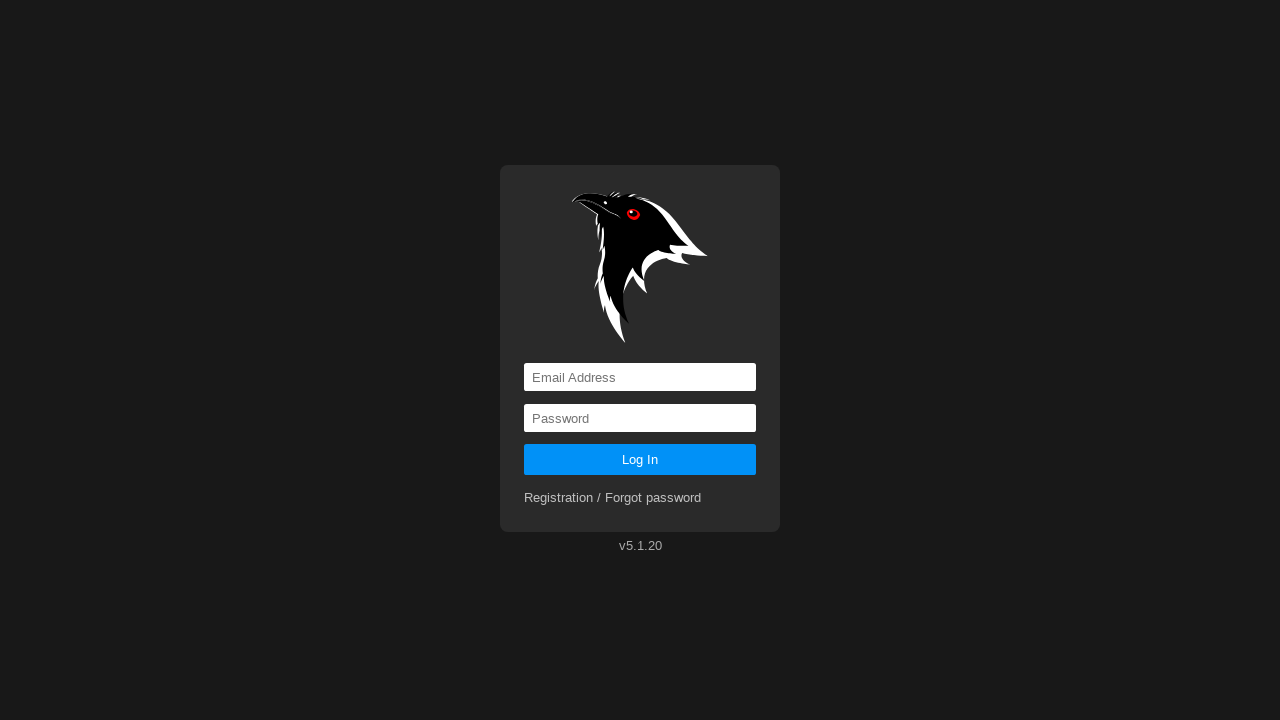

Clicked registration link on homepage at (613, 498) on a[href='registration']
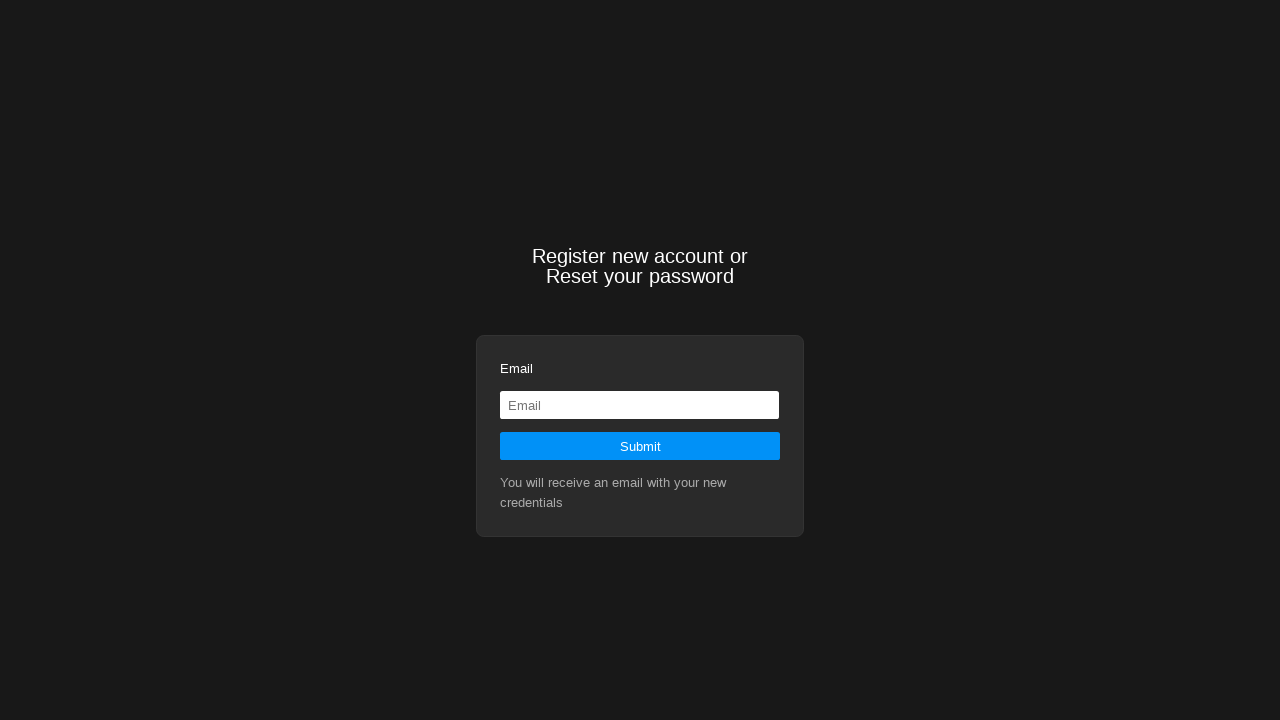

Navigated to registration page and URL verified as https://qa.koel.app/registration
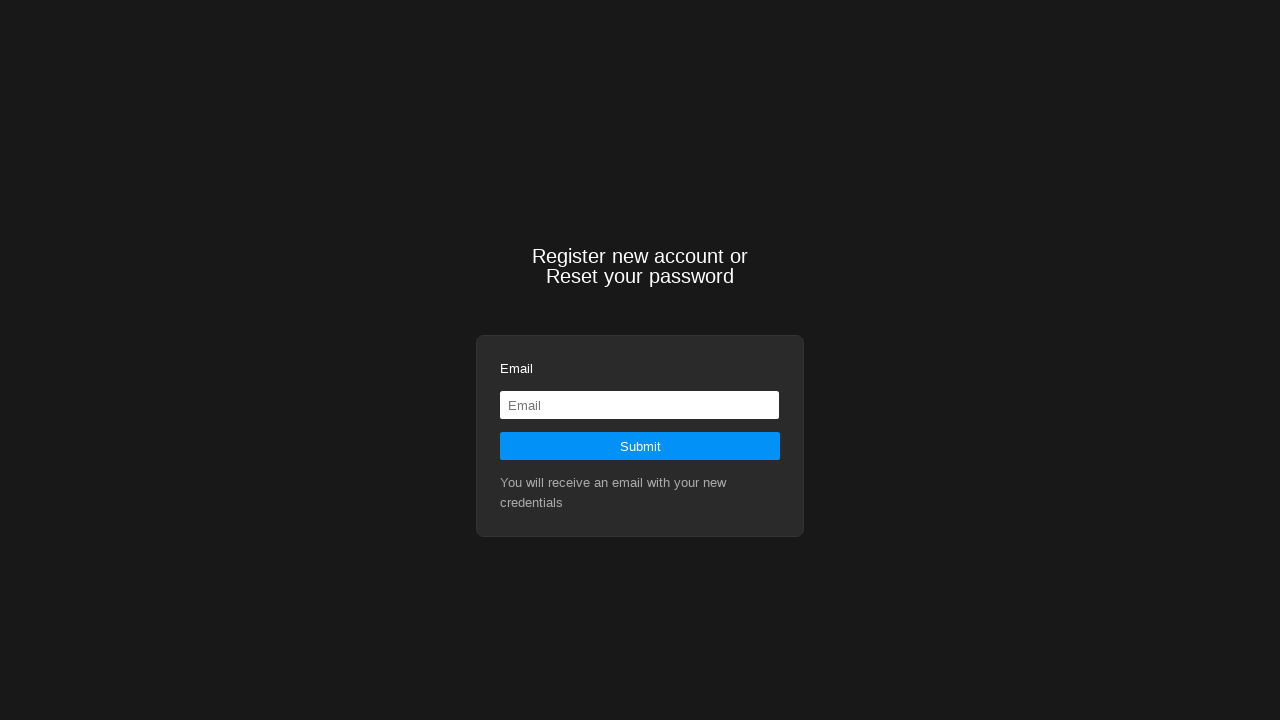

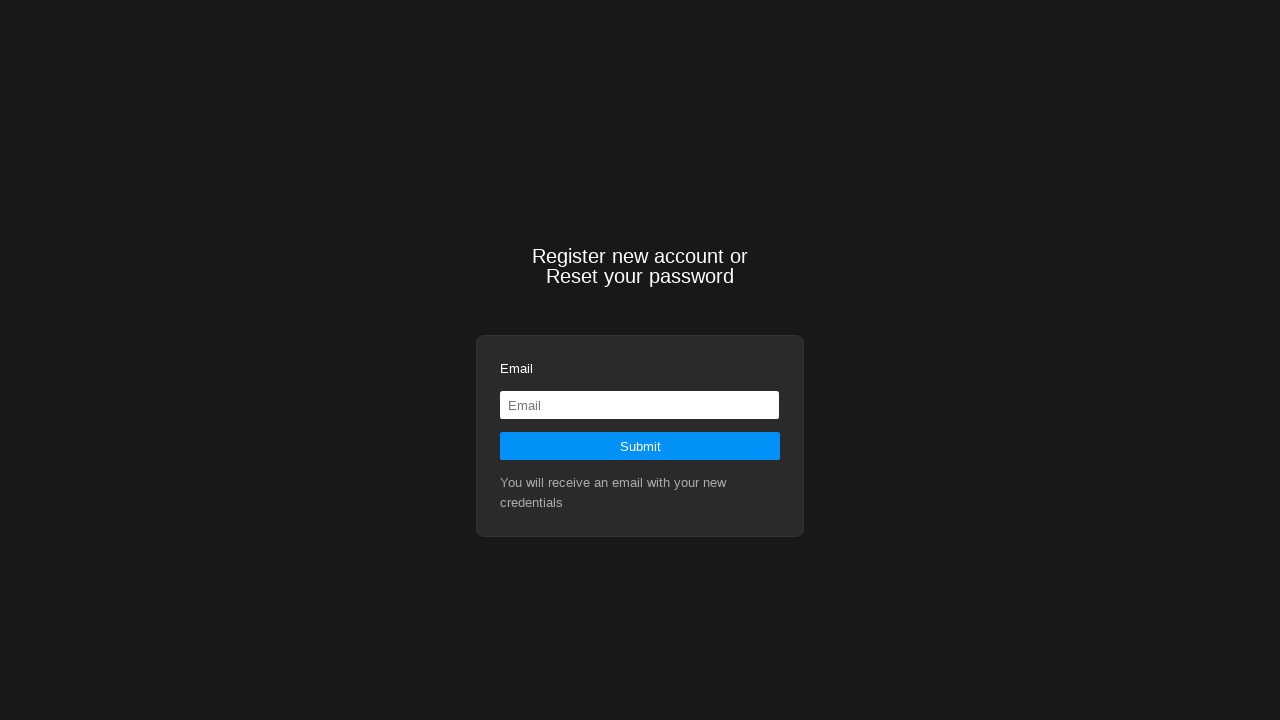